Tests browser alert dismiss functionality by clicking a button that triggers a confirm dialog, then dismissing the alert and verifying the result text

Starting URL: https://demoqa.com/alerts

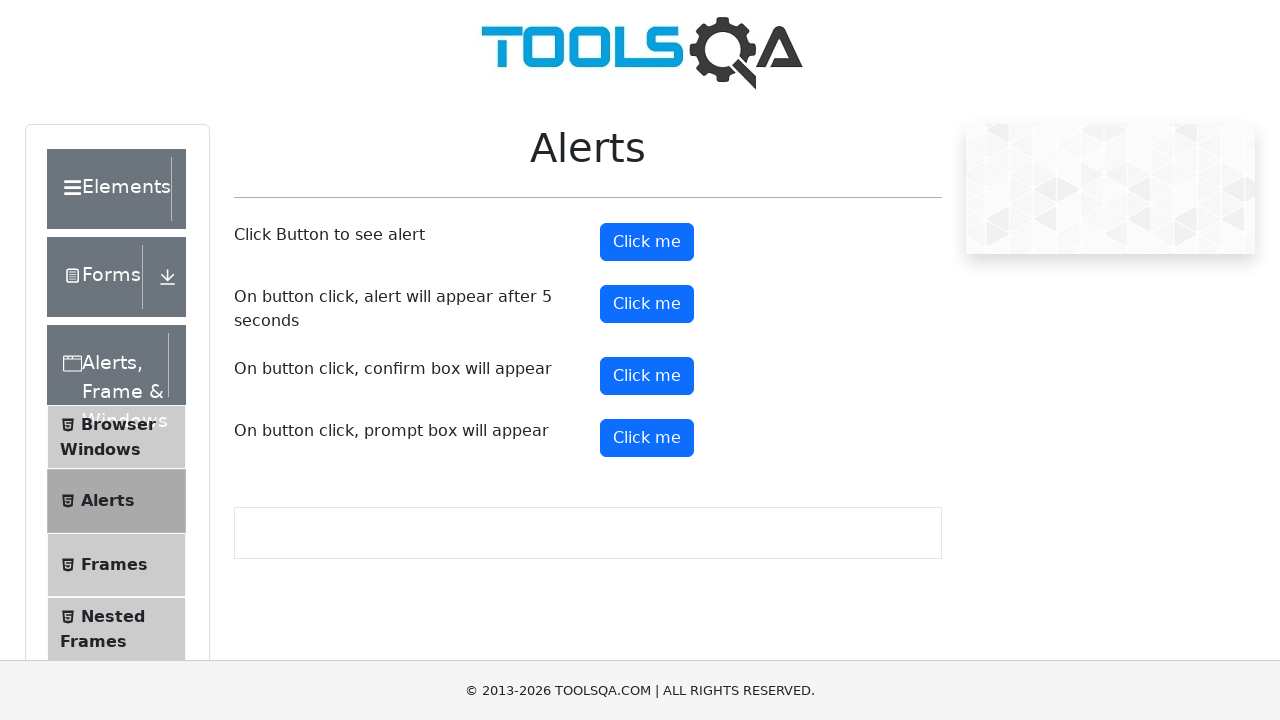

Clicked confirm button to trigger alert dialog at (647, 376) on button#confirmButton
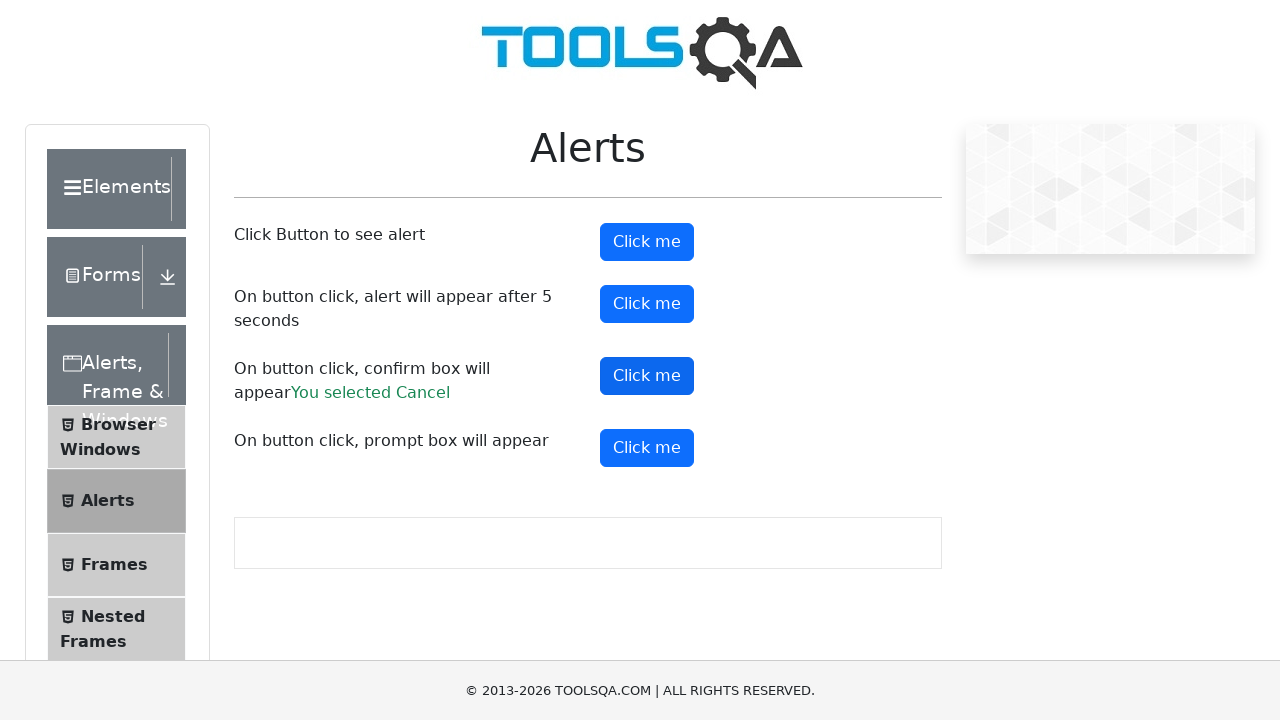

Set up dialog handler to dismiss confirm dialog
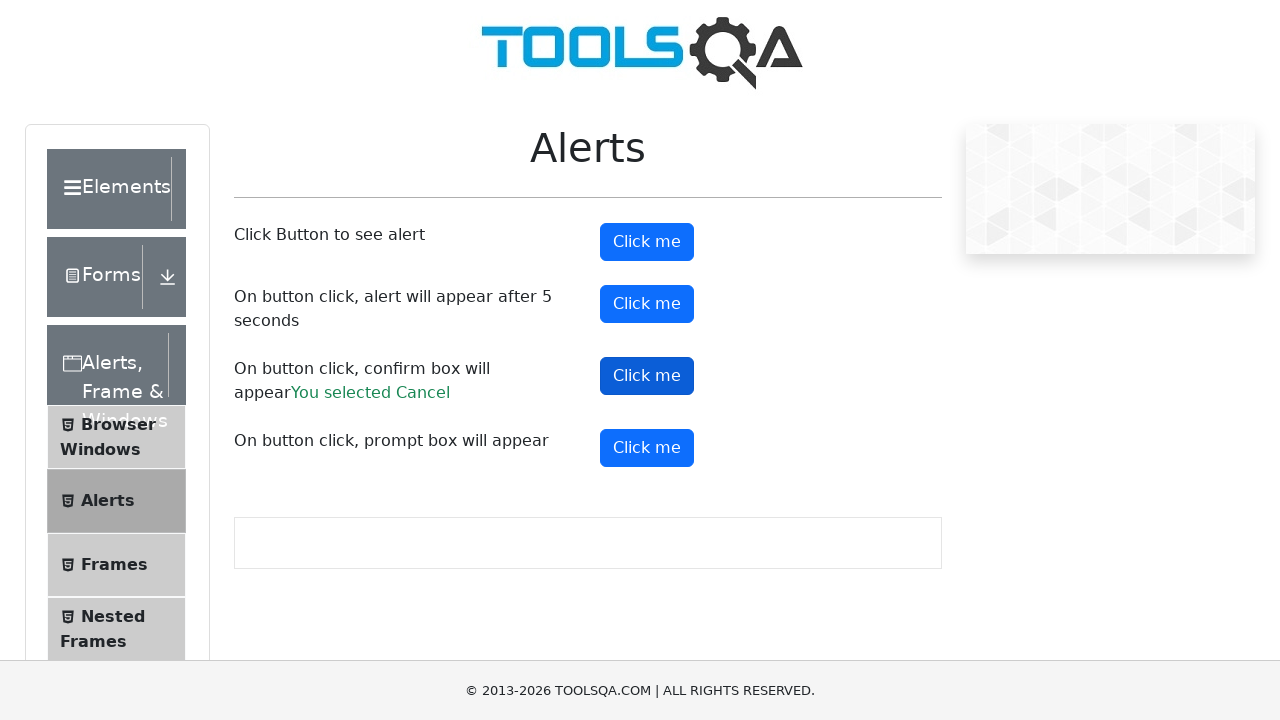

Verified result text appeared after dismissing alert
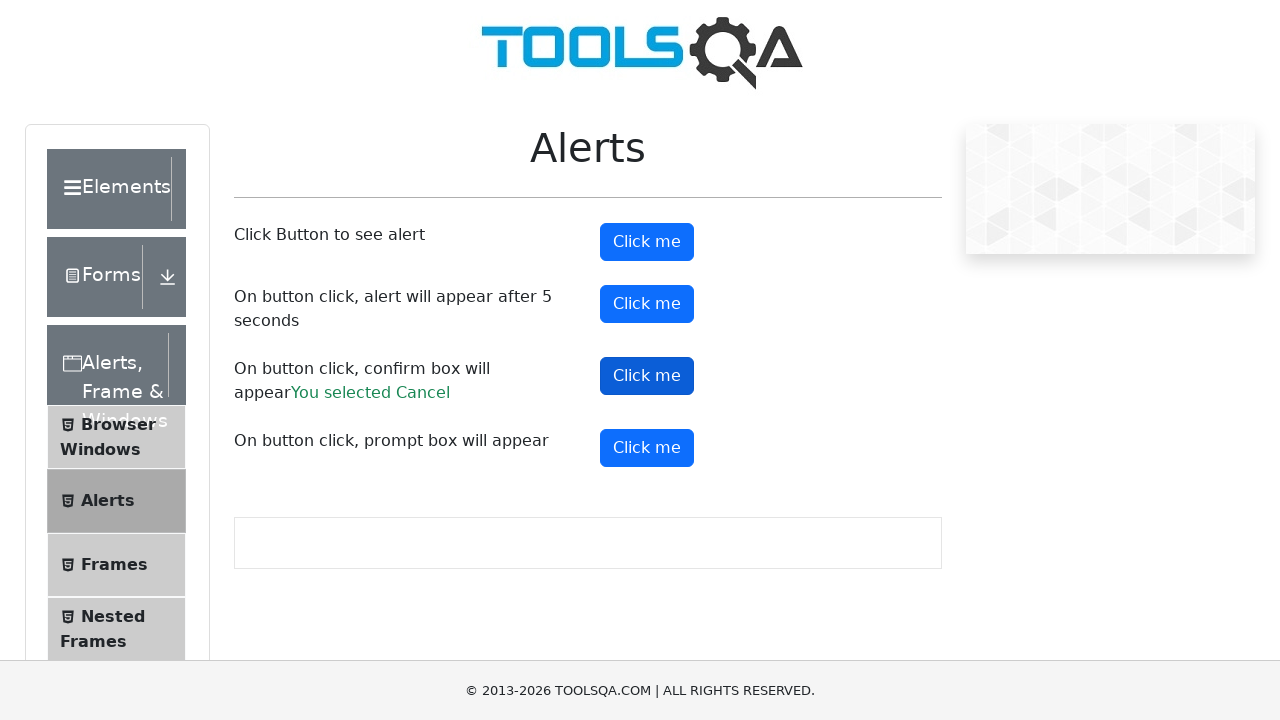

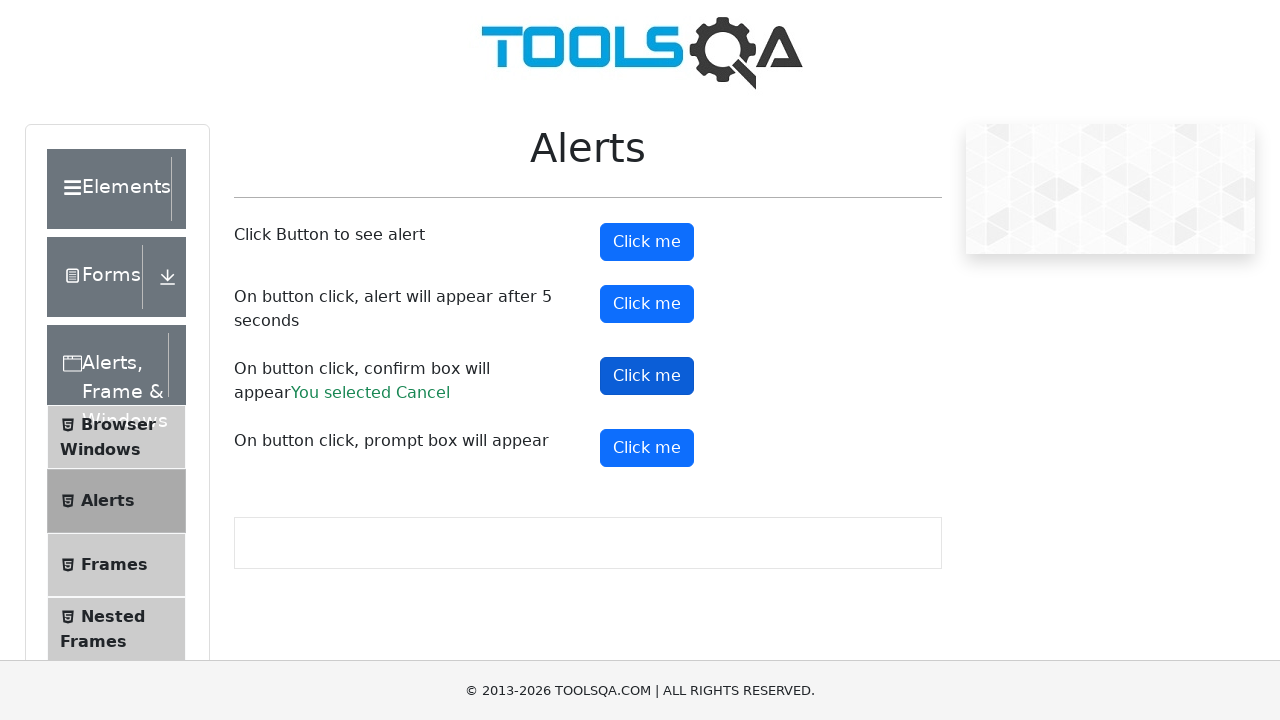